Tests dynamic control functionality by clicking a toggle button to hide a checkbox element, waiting for it to disappear, then clicking again to show it and verifying it reappears.

Starting URL: https://v1.training-support.net/selenium/dynamic-controls

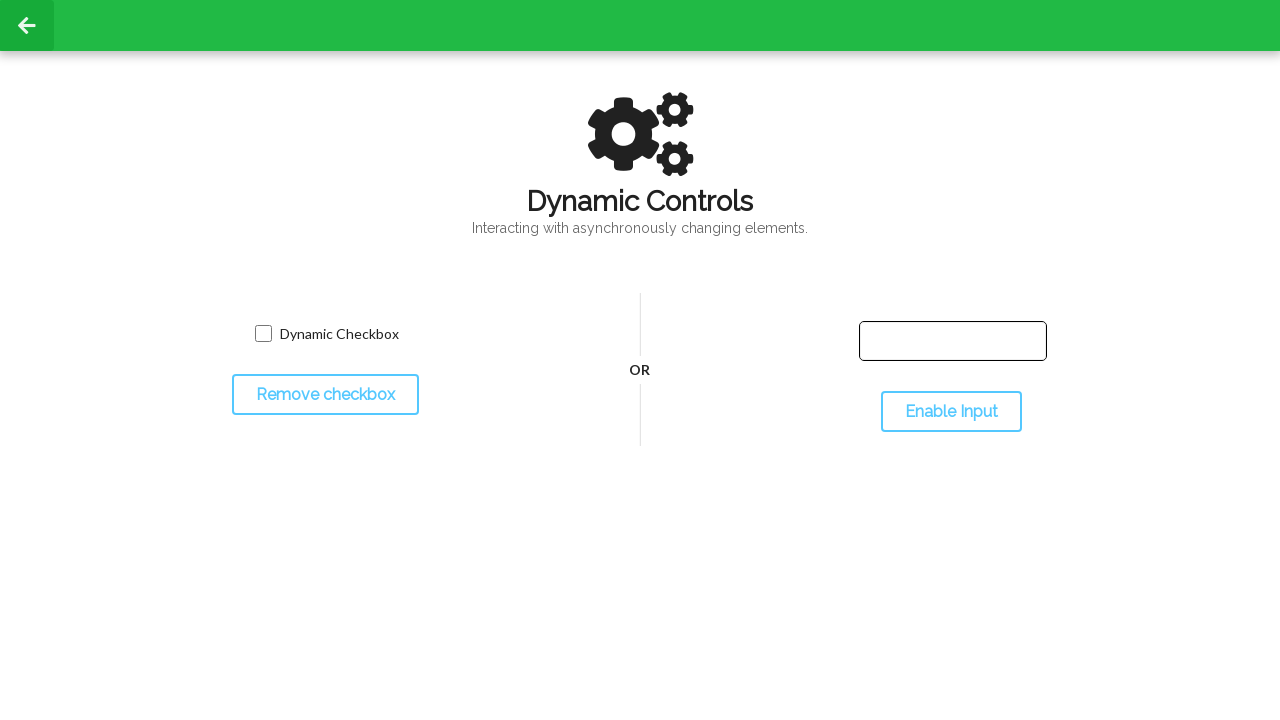

Navigated to dynamic controls page
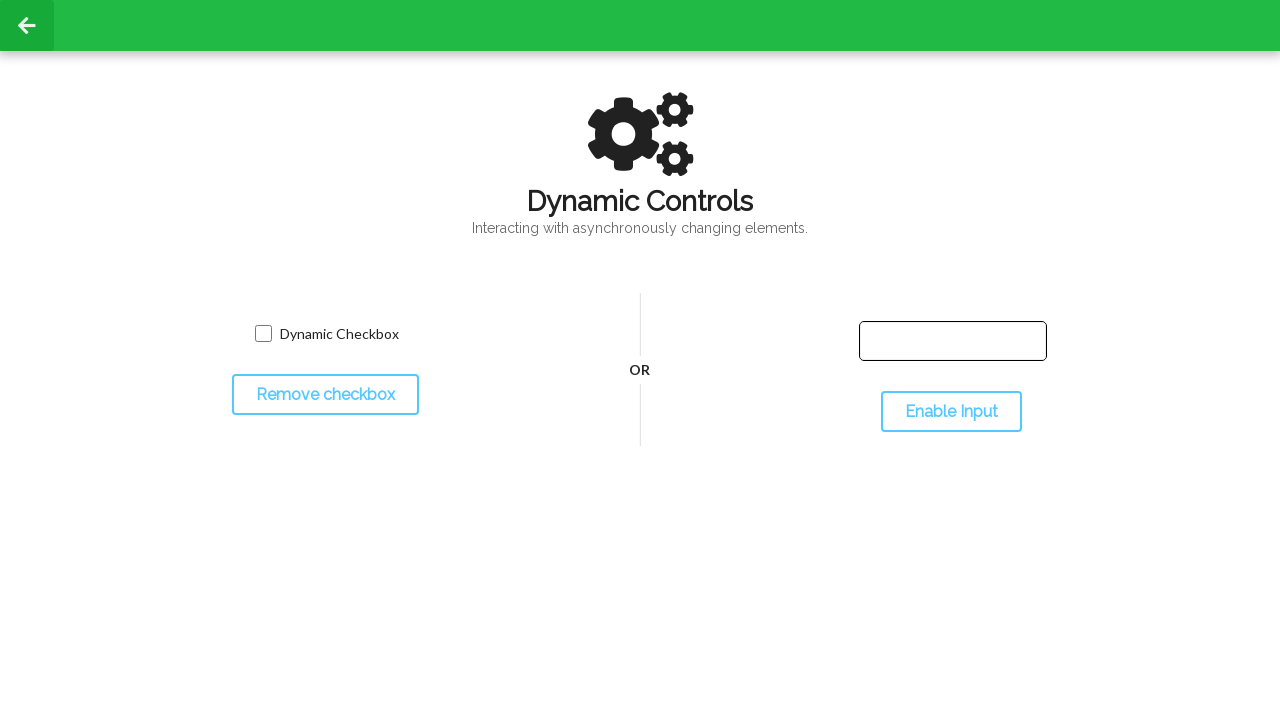

Clicked toggle button to hide checkbox at (325, 395) on #toggleCheckbox
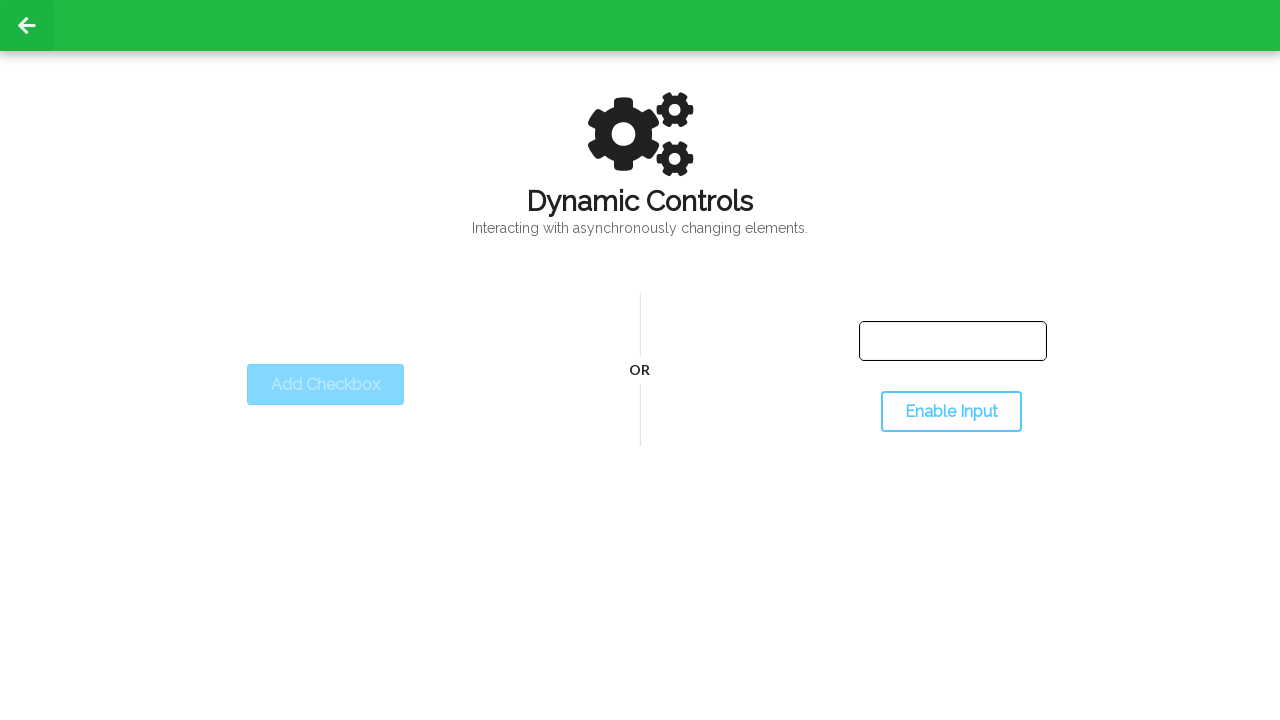

Checkbox element successfully hidden
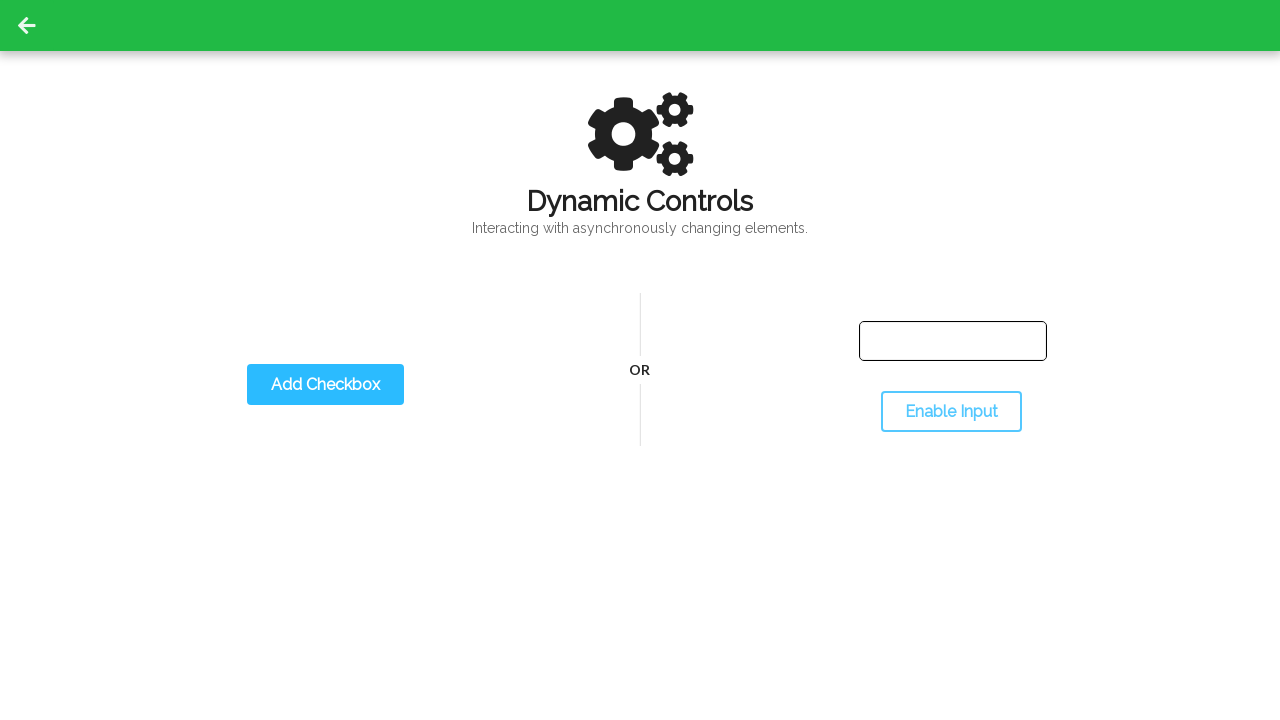

Clicked toggle button to show checkbox at (325, 385) on #toggleCheckbox
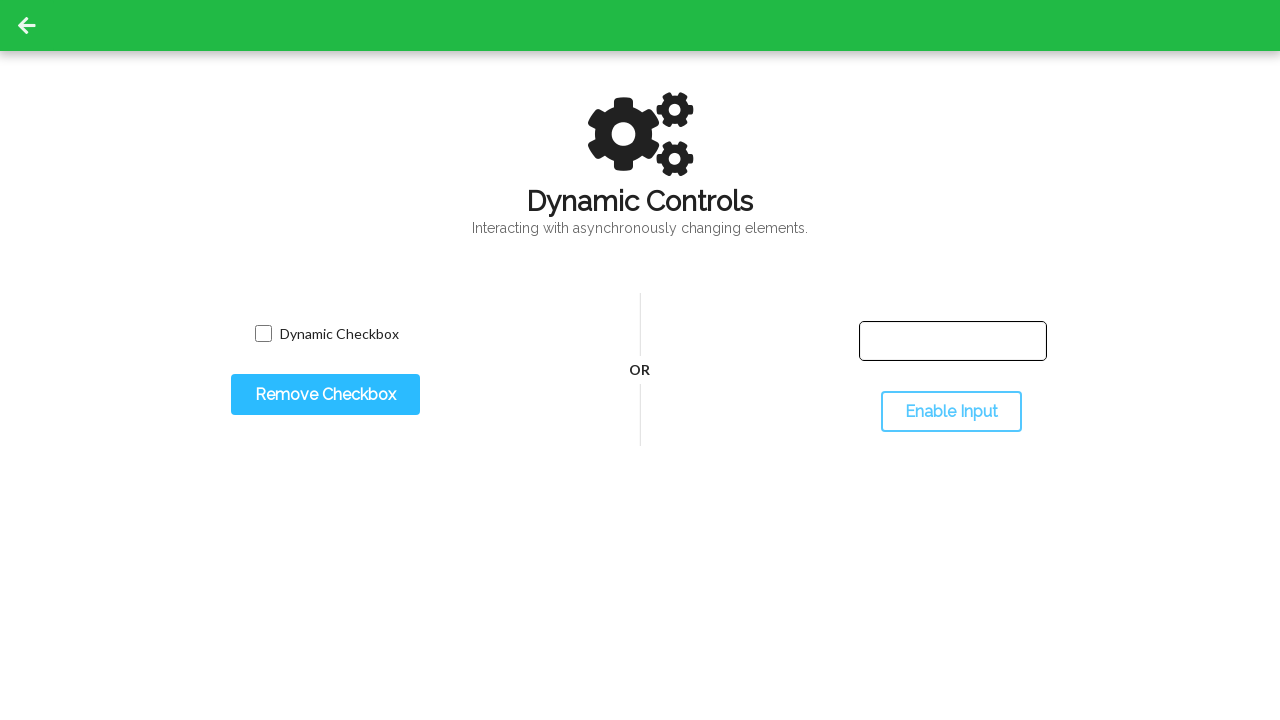

Checkbox element successfully reappeared
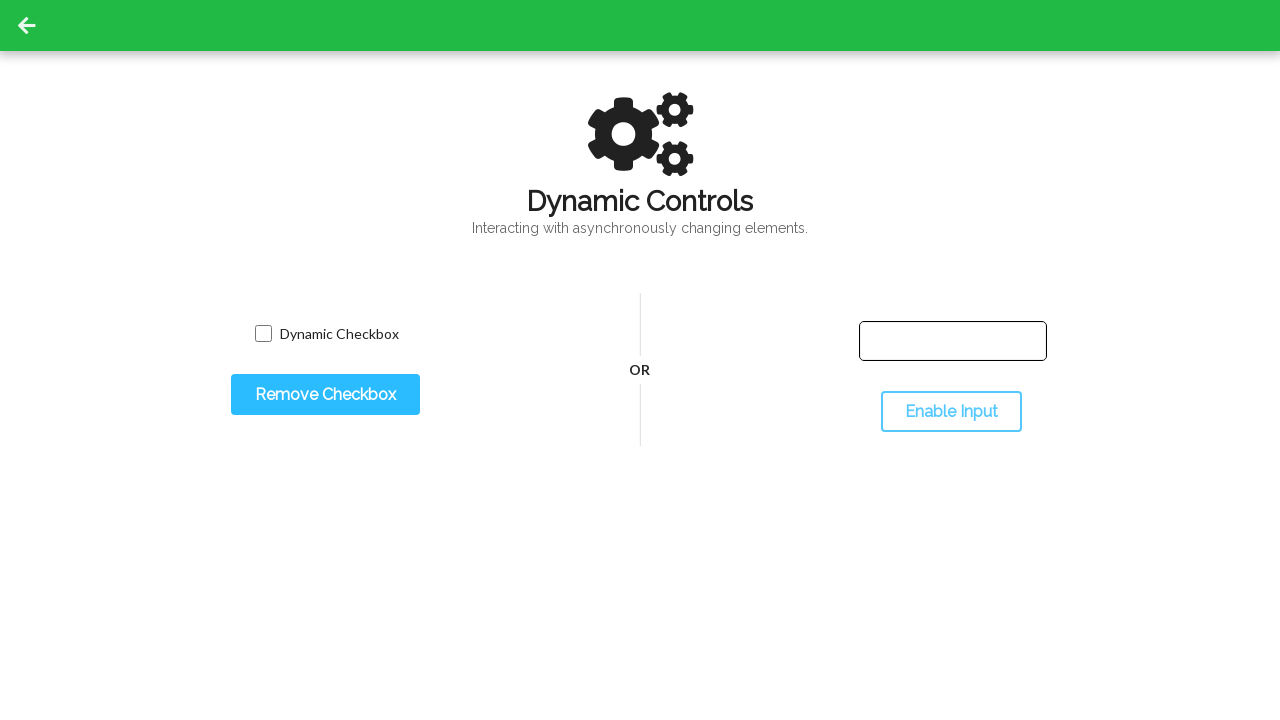

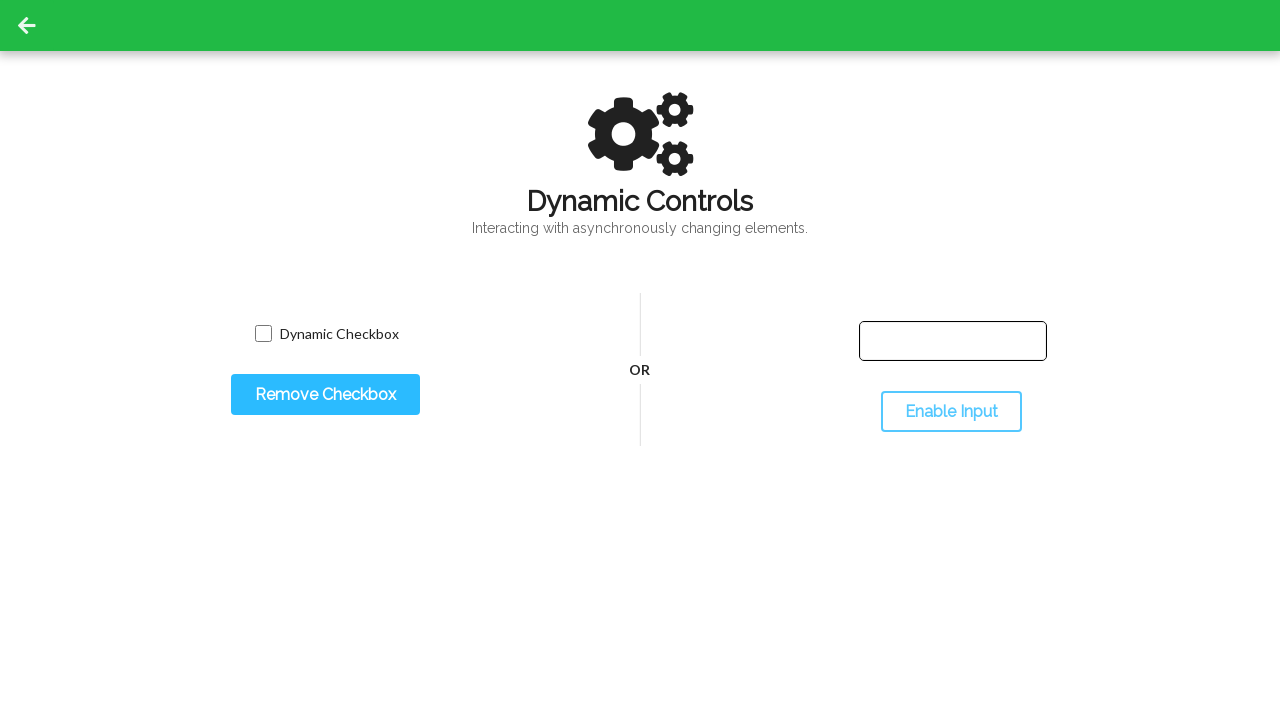